Tests clicking a button within a specific parent element using nested locators

Starting URL: https://demo.zeuz.ai/web/level/two/actions/web_level_two_action_click_by_parent

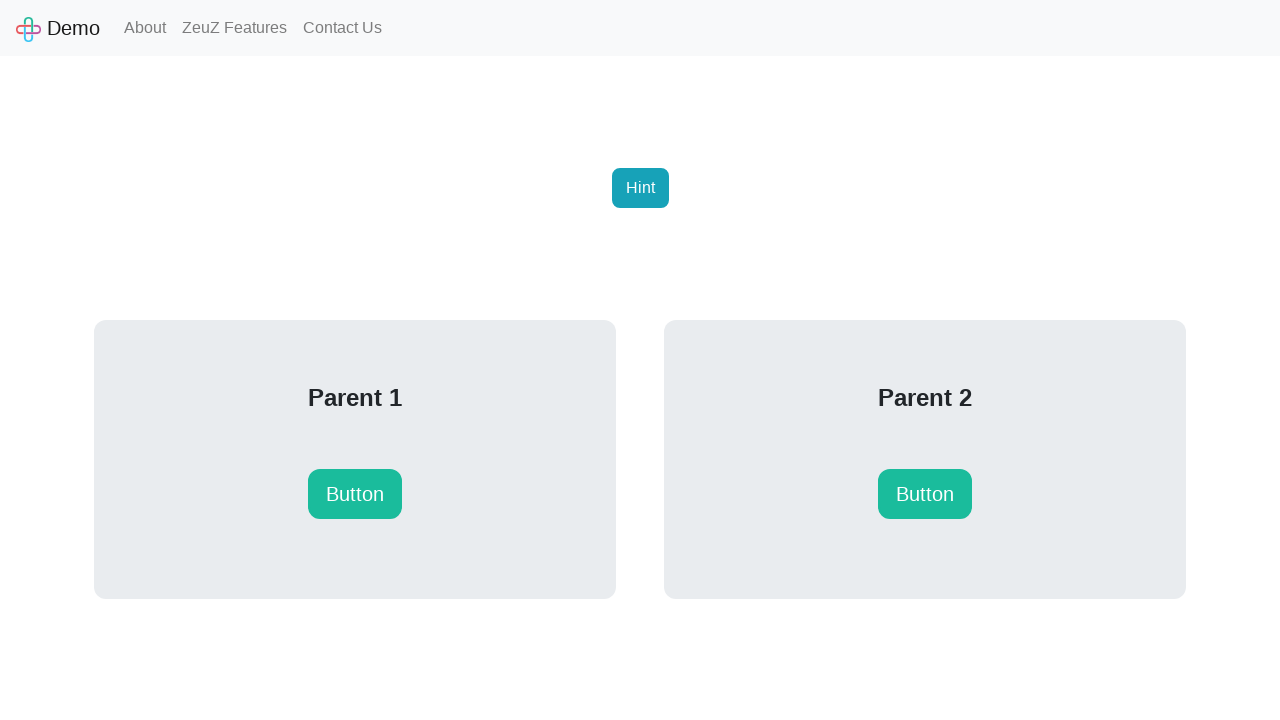

Navigated to test page for clicking button within parent element
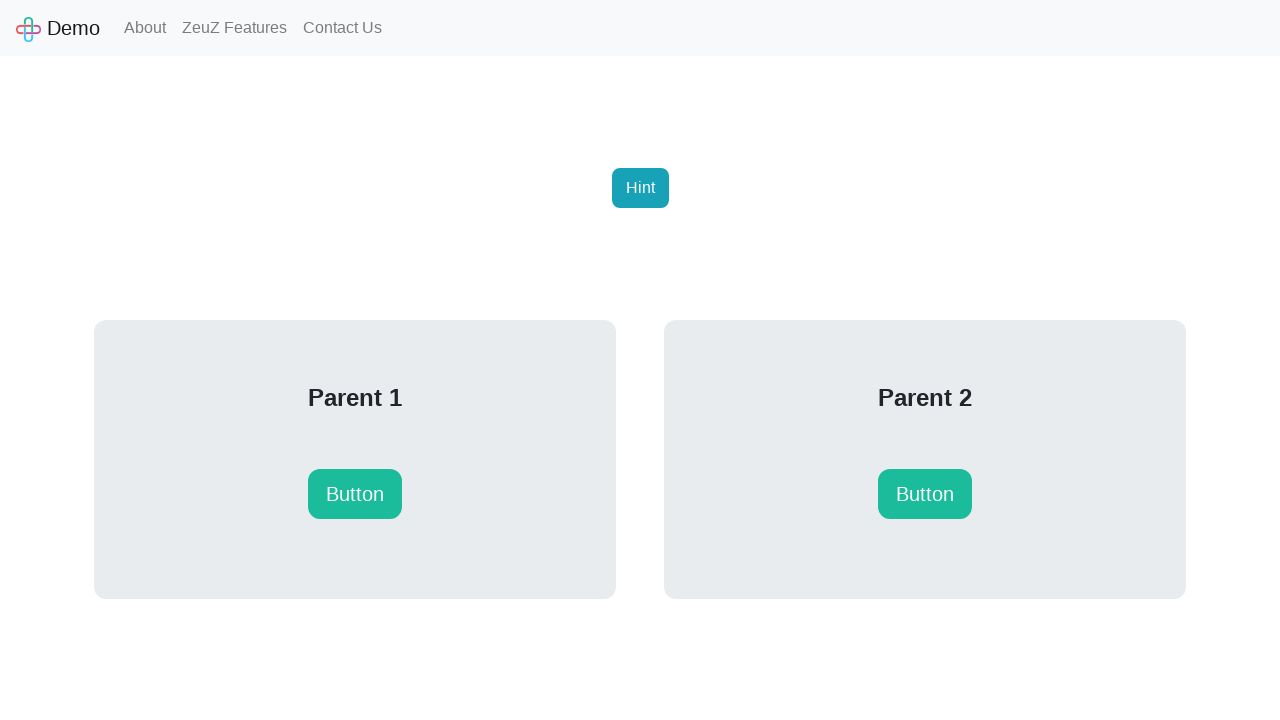

Clicked button within parent_two element using nested locators at (925, 494) on #parent_two >> button
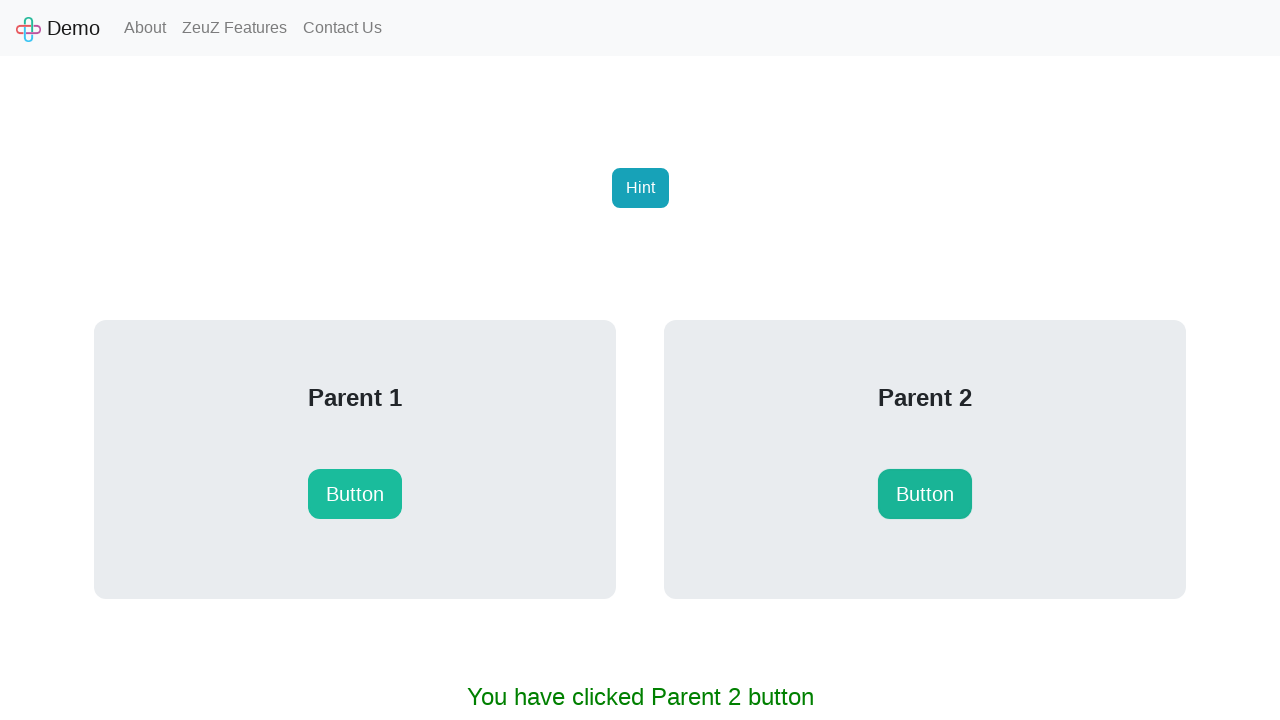

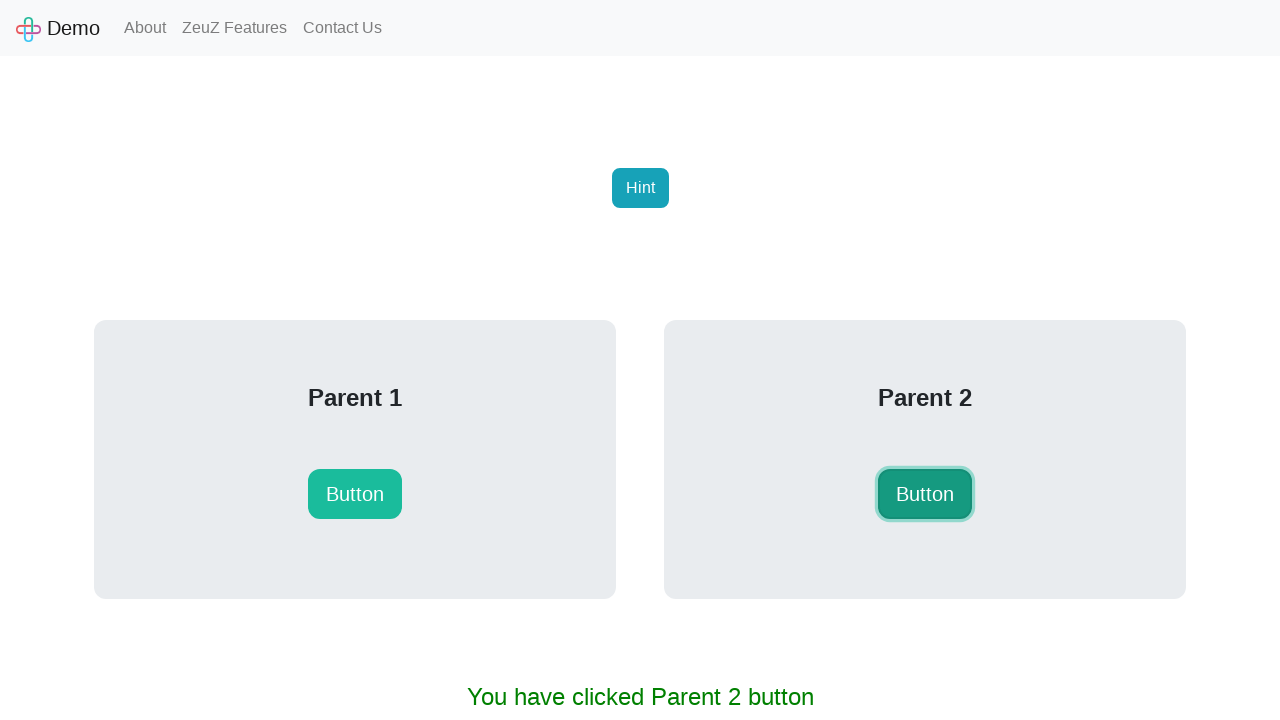